Tests JavaScript execution by clicking a link element using document.querySelector

Starting URL: http://example.com

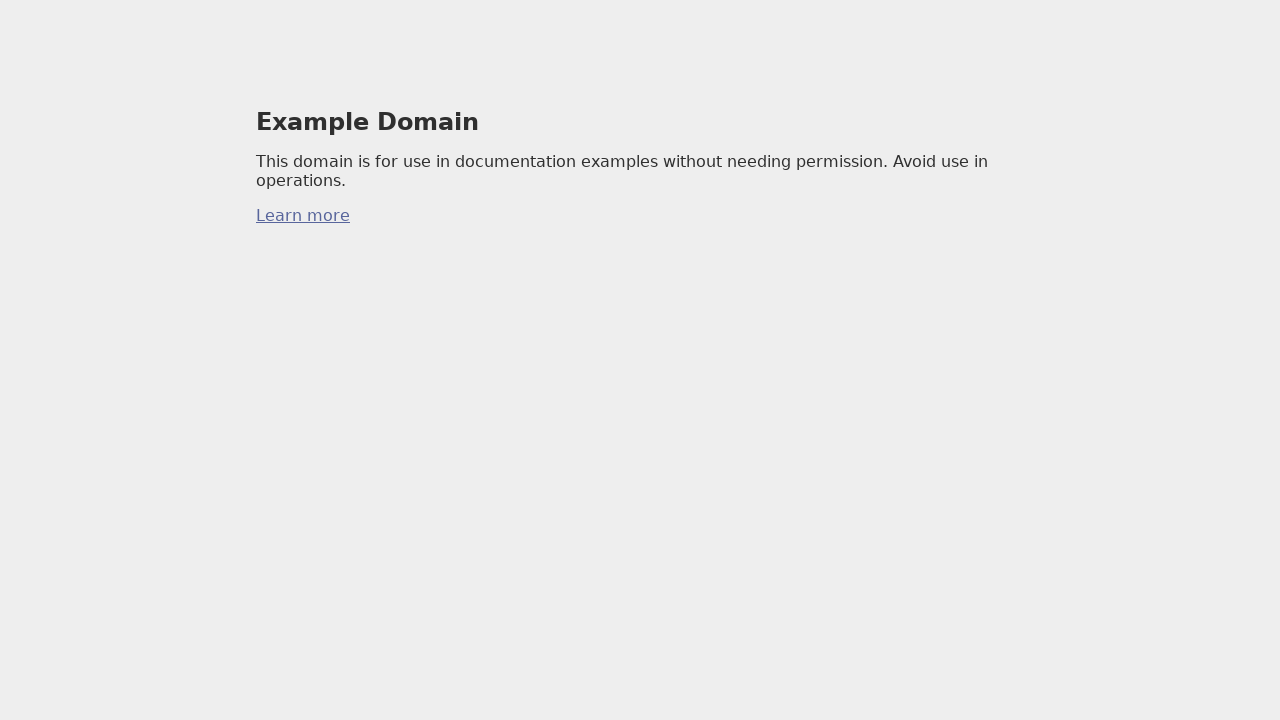

Page loaded and DOM content ready
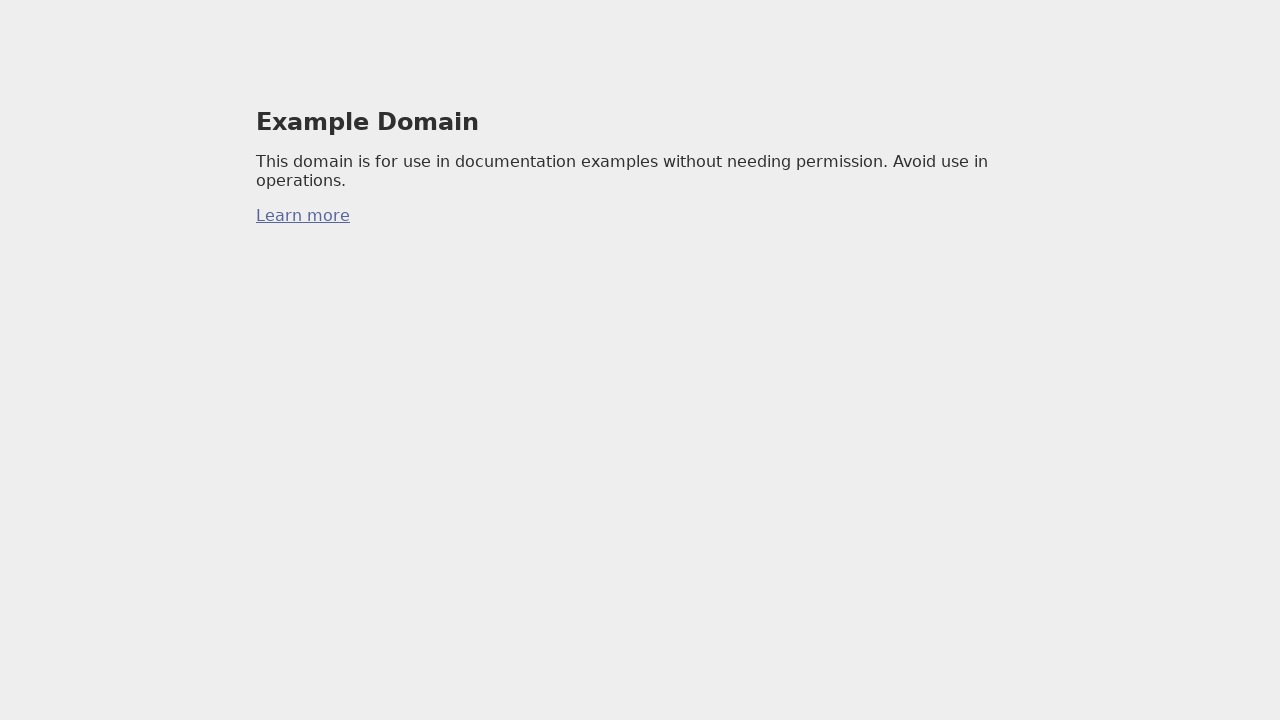

Executed JavaScript to click link element using document.querySelector
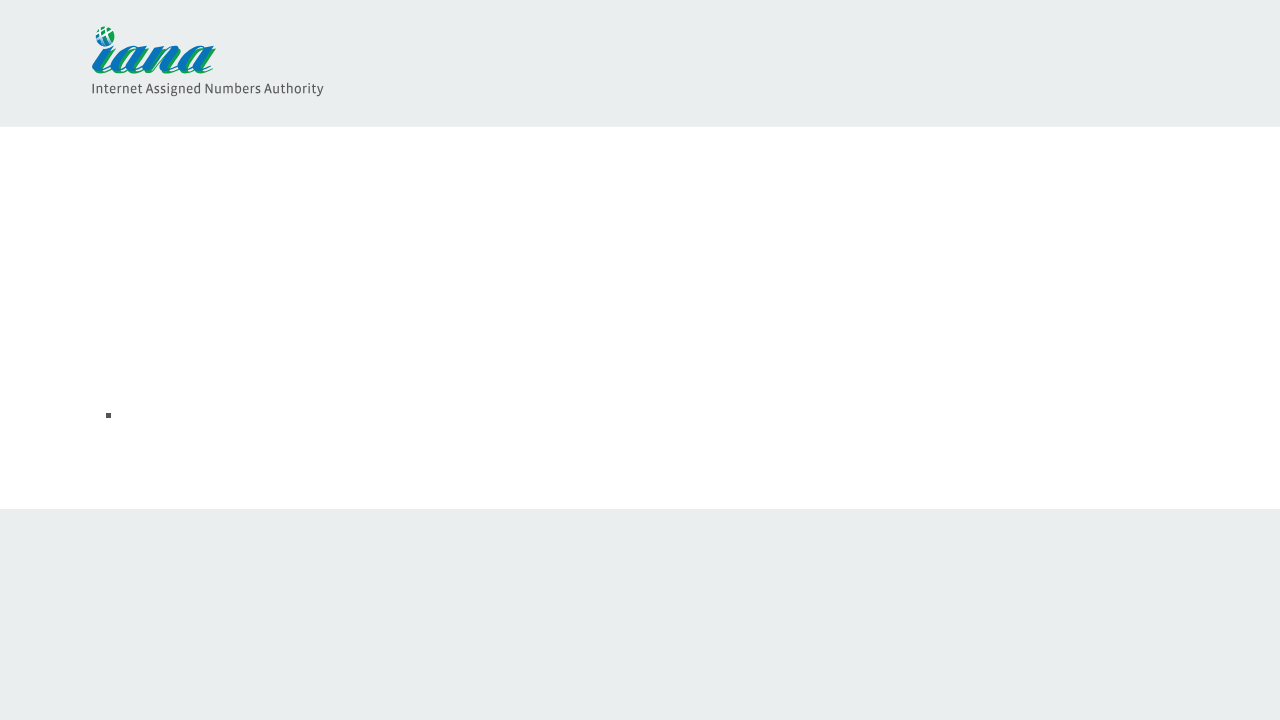

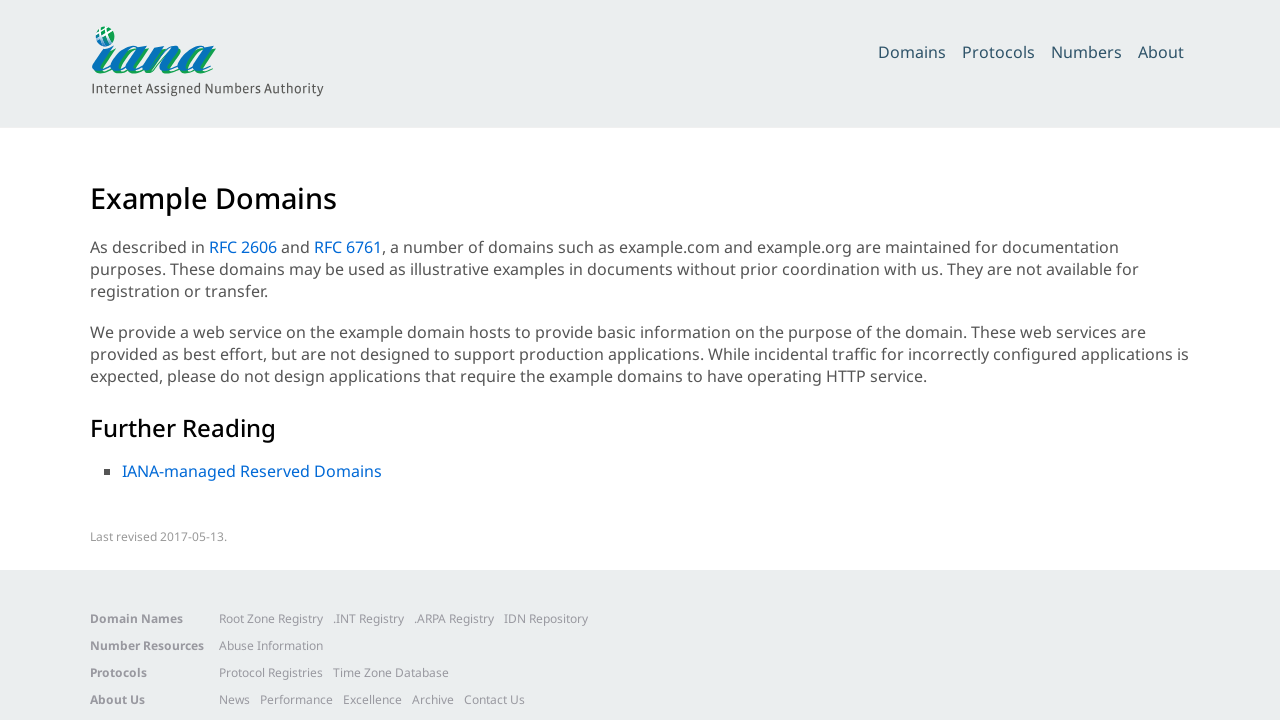